Tests marking a todo item as completed by clicking the checkbox toggle, verifying the completed state

Starting URL: https://demo.playwright.dev/todomvc

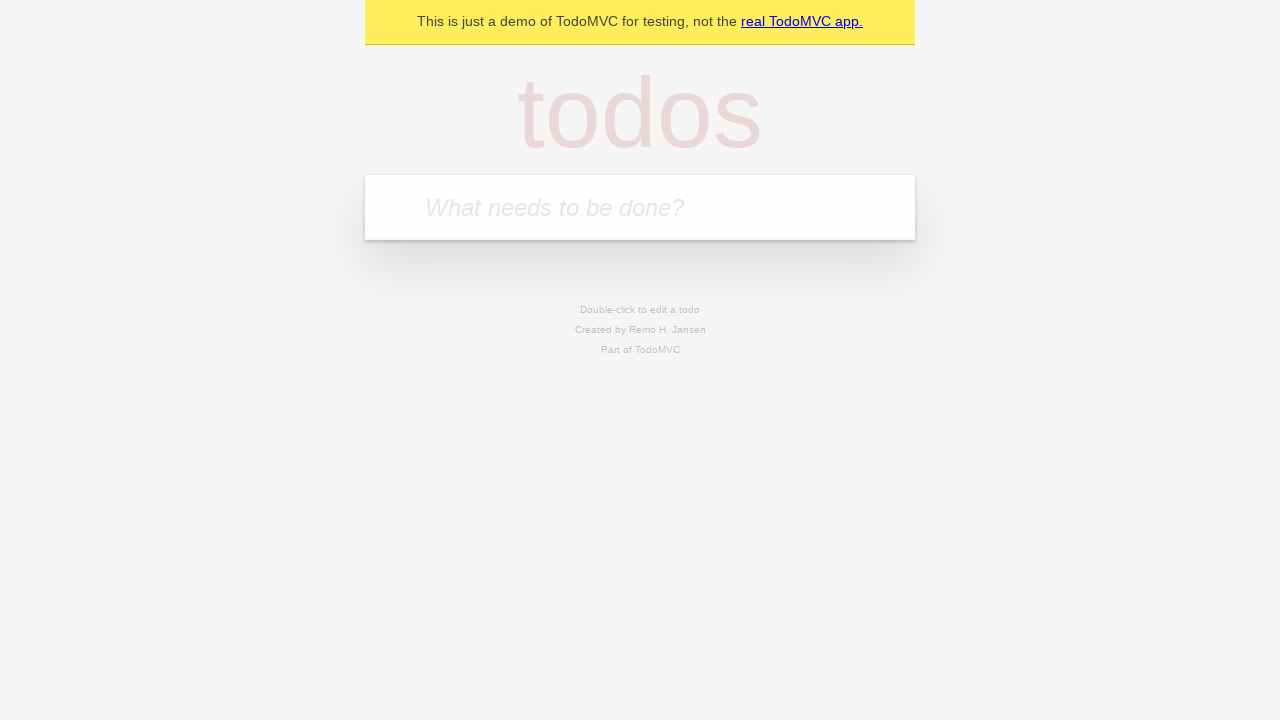

Located the todo input field with placeholder 'What needs to be done?'
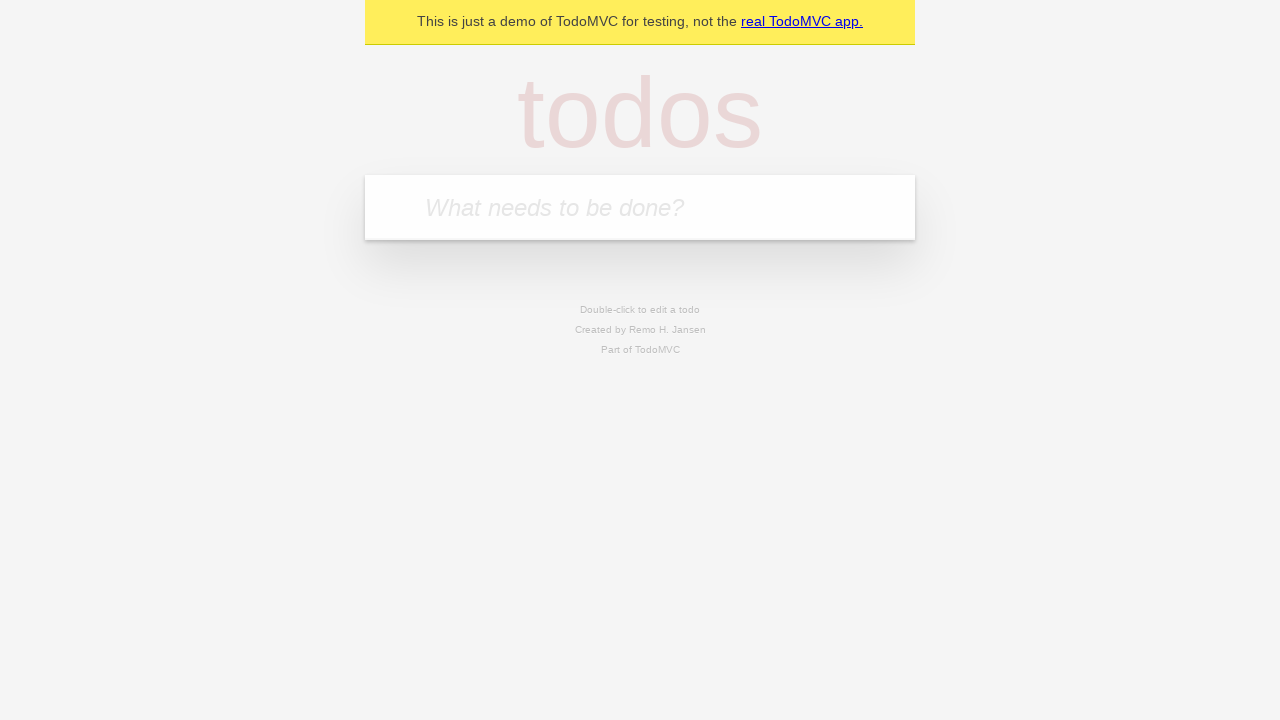

Filled todo input with 'complete code challenge' on internal:attr=[placeholder="What needs to be done?"i]
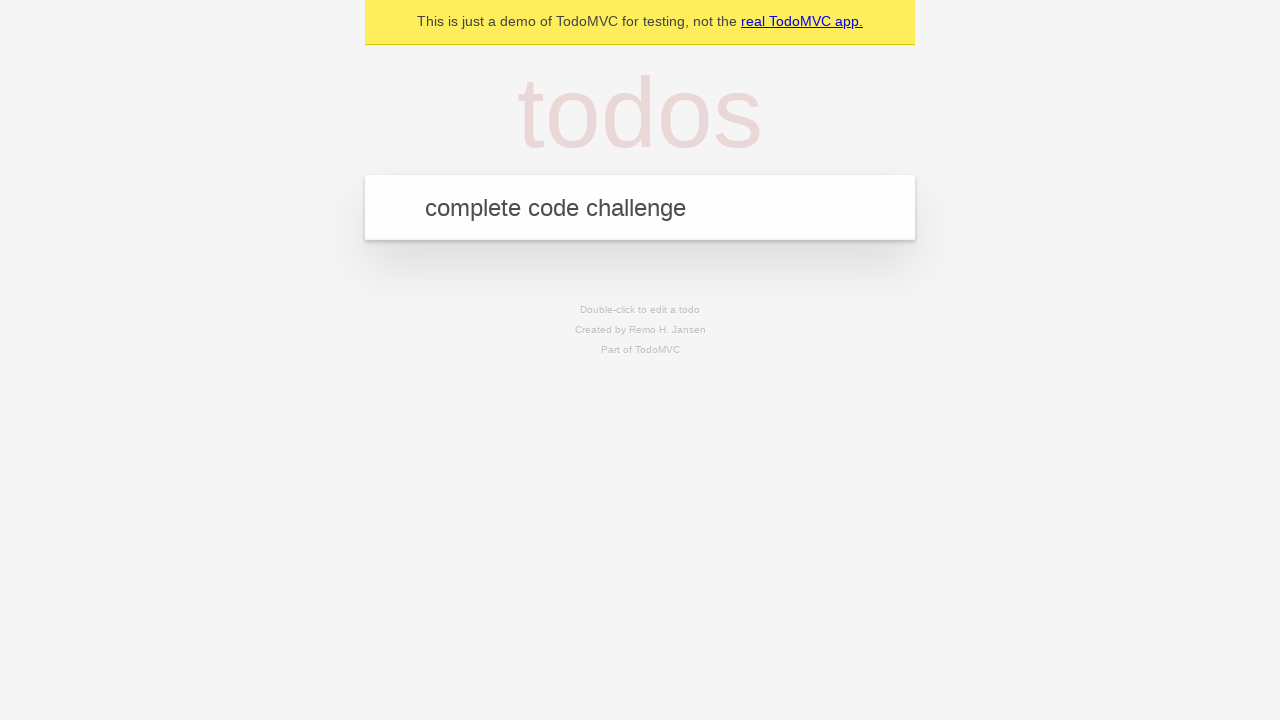

Pressed Enter to create the todo item on internal:attr=[placeholder="What needs to be done?"i]
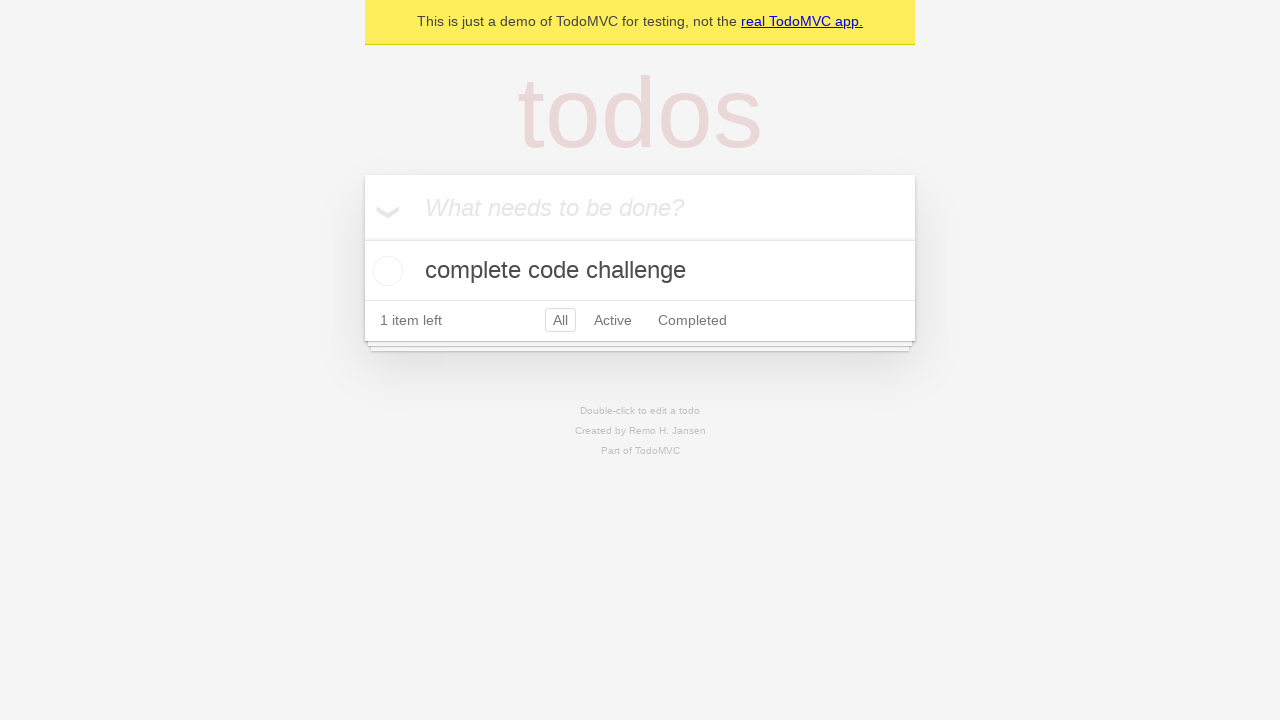

Todo item appeared in the list
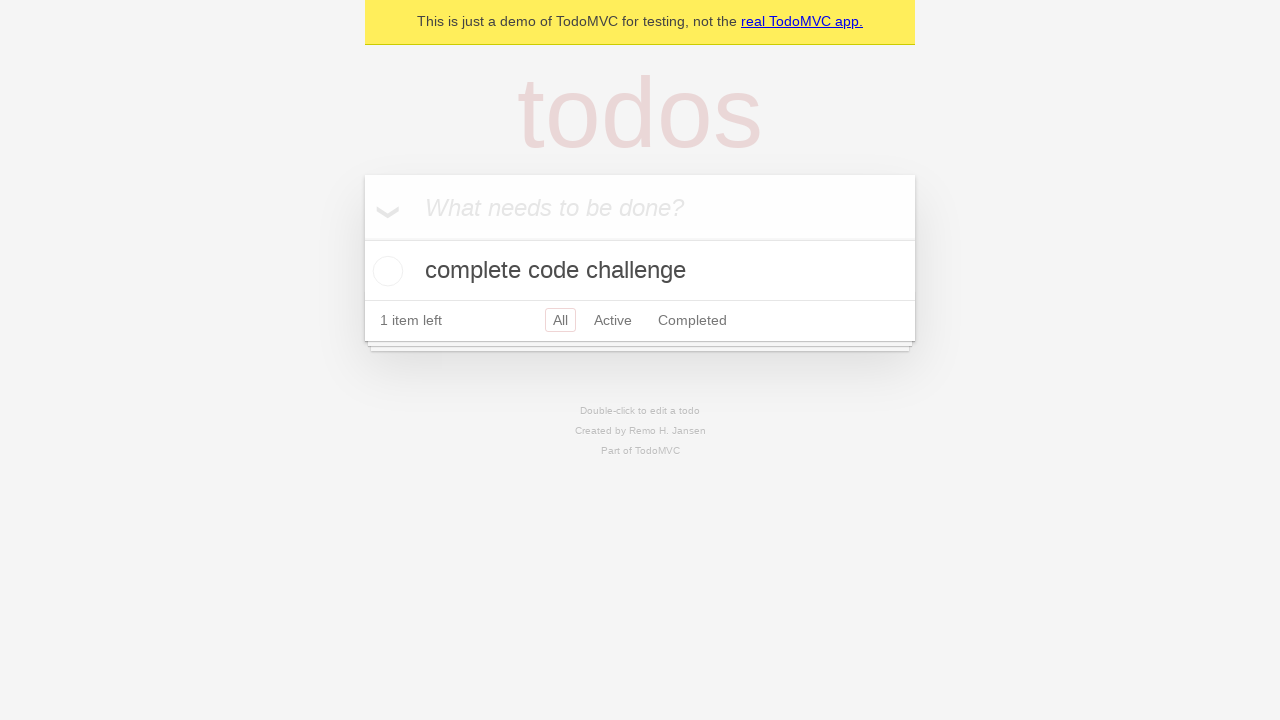

Located the first todo item
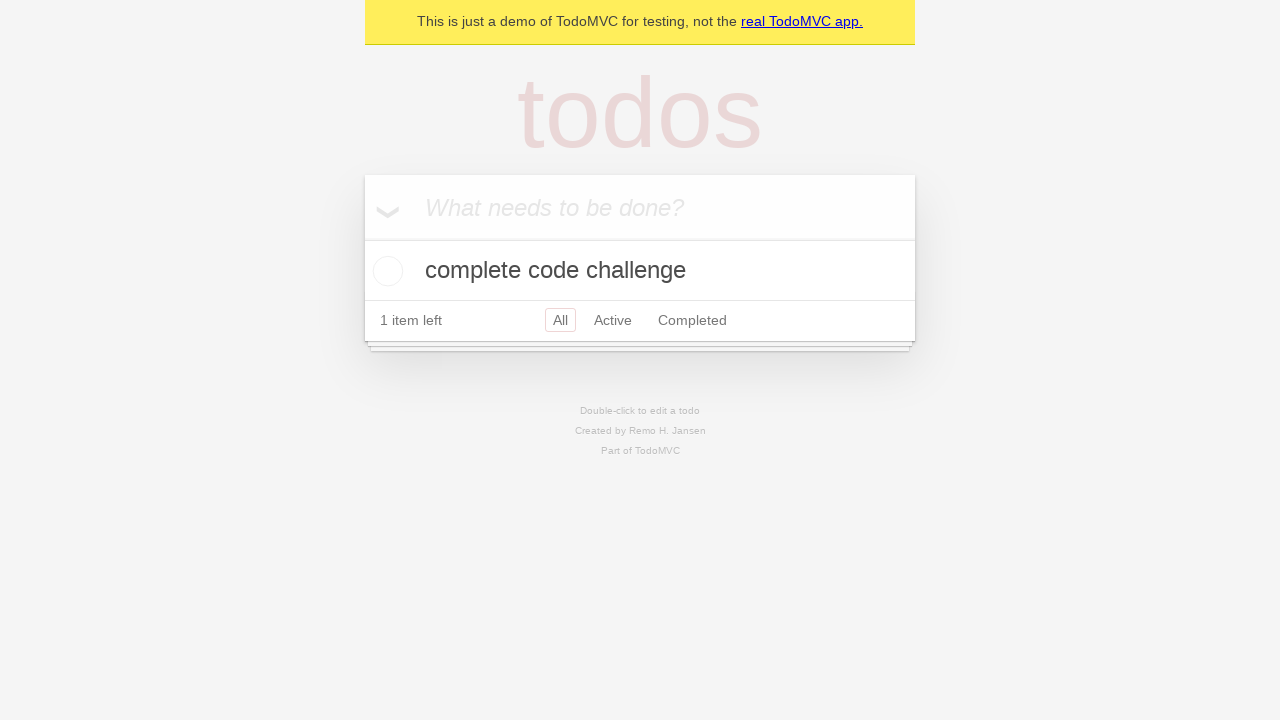

Located the checkbox toggle for the todo item
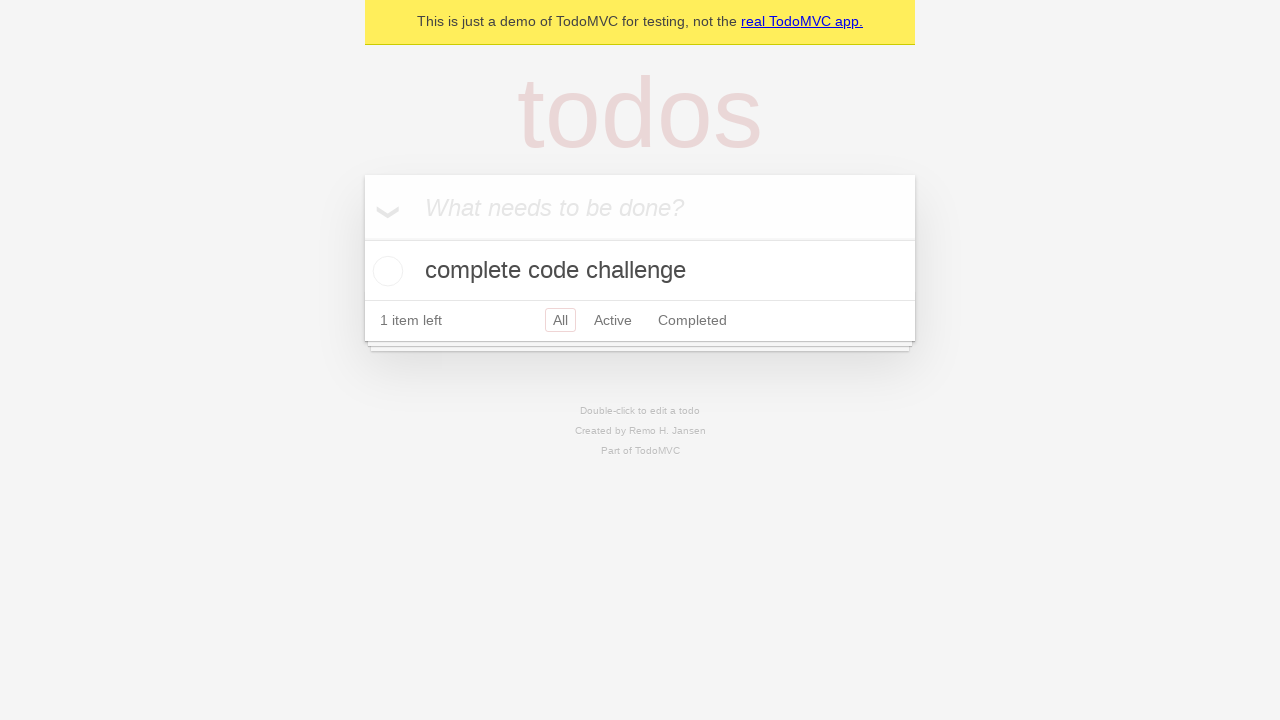

Clicked the checkbox to mark todo as completed at (385, 271) on internal:testid=[data-testid="todo-title"s] >> nth=0 >> .. >> .toggle
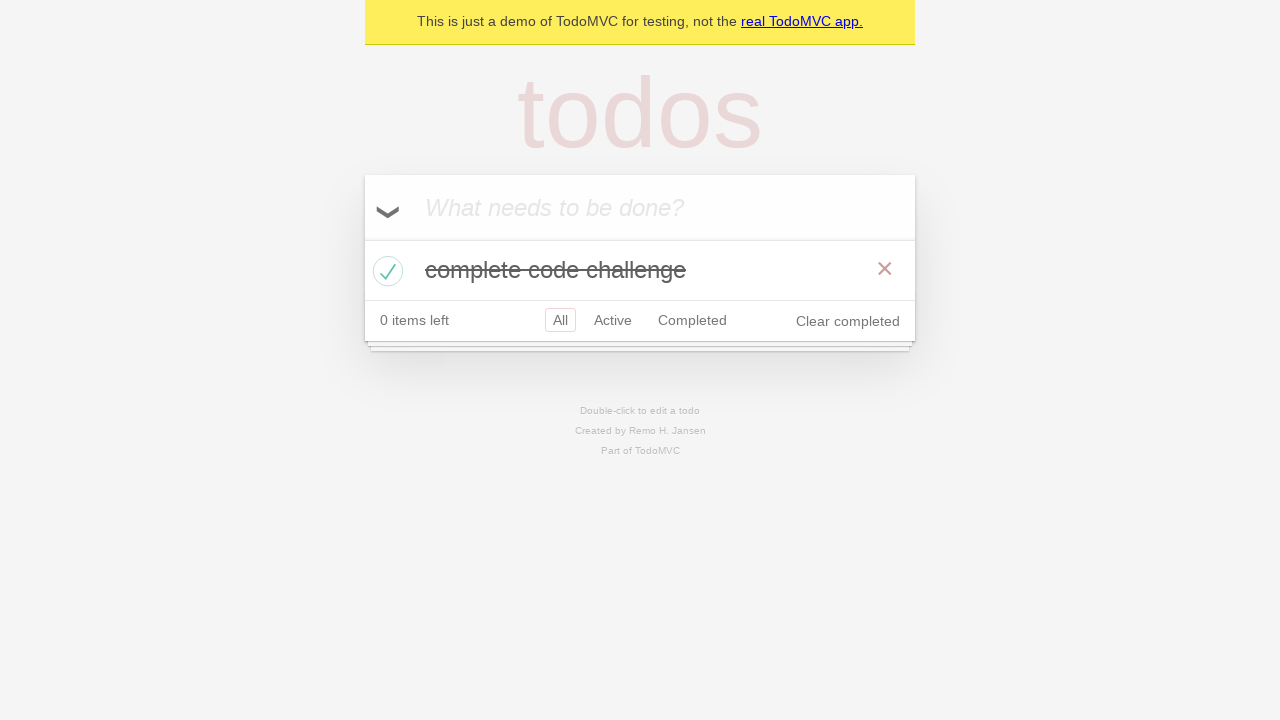

Todo item marked as completed with completed class applied
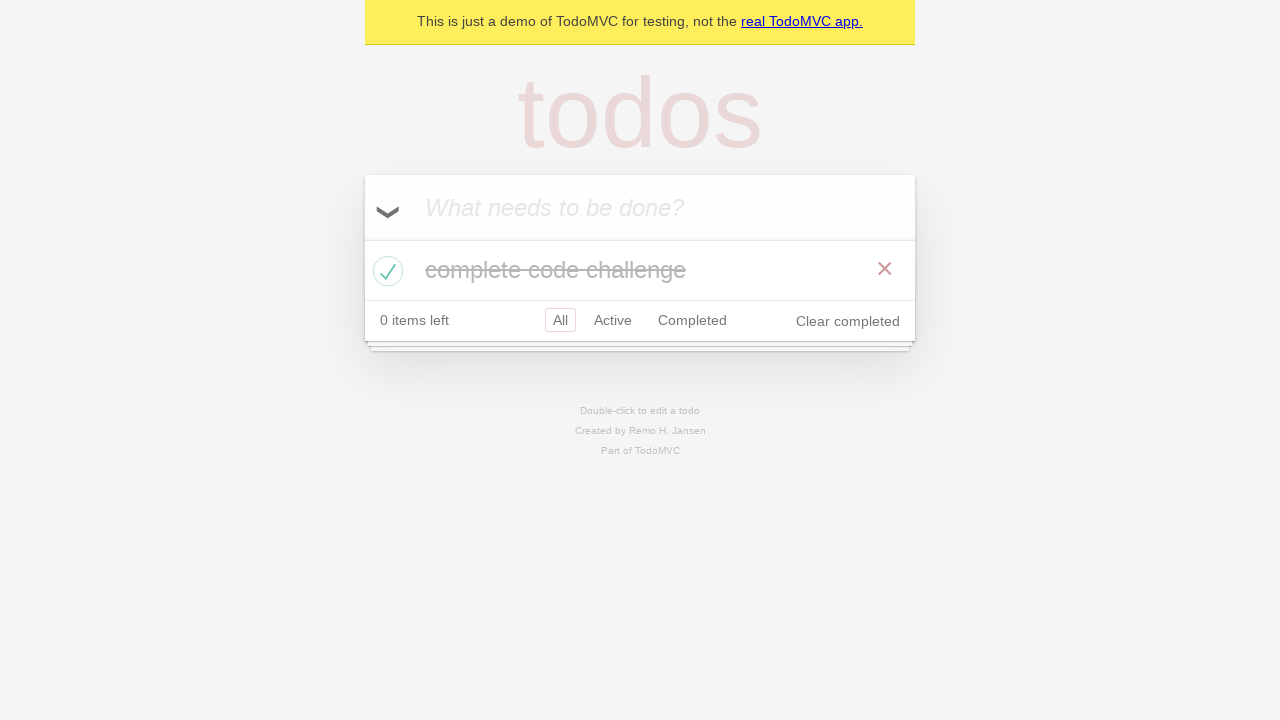

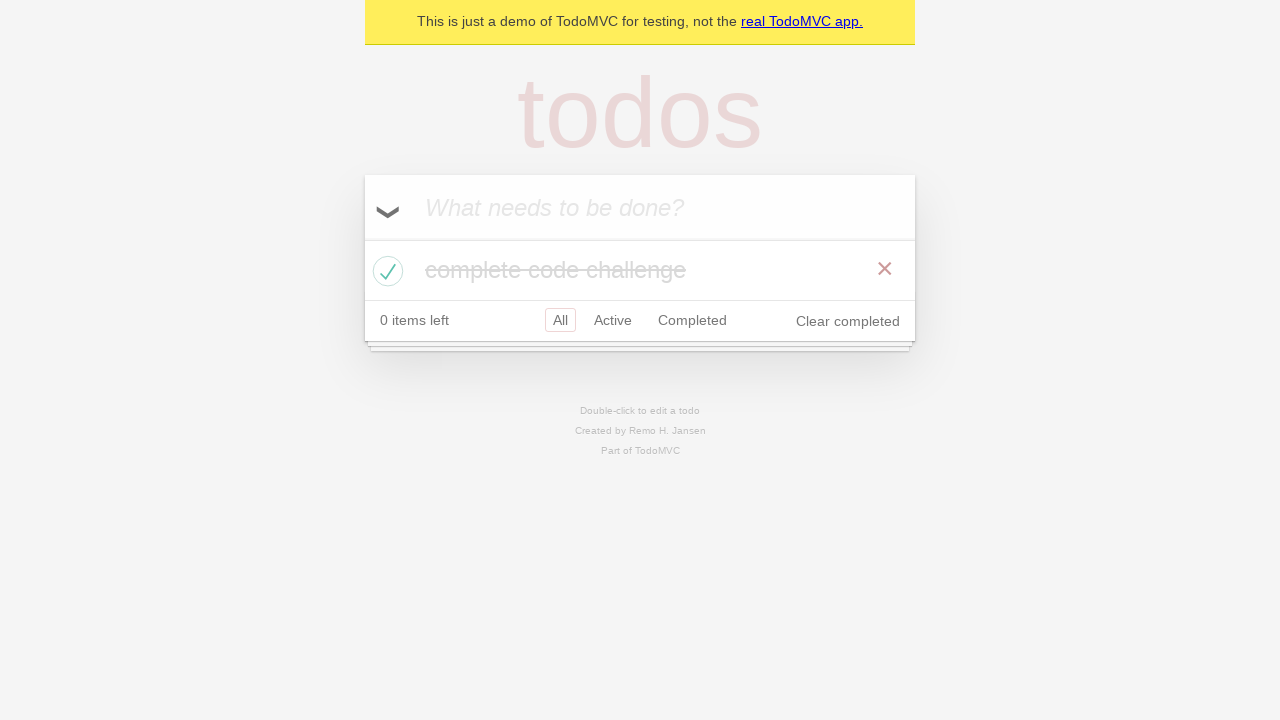